Navigates to the Demoblaze demo e-commerce site and waits for the page to load

Starting URL: https://www.demoblaze.com/

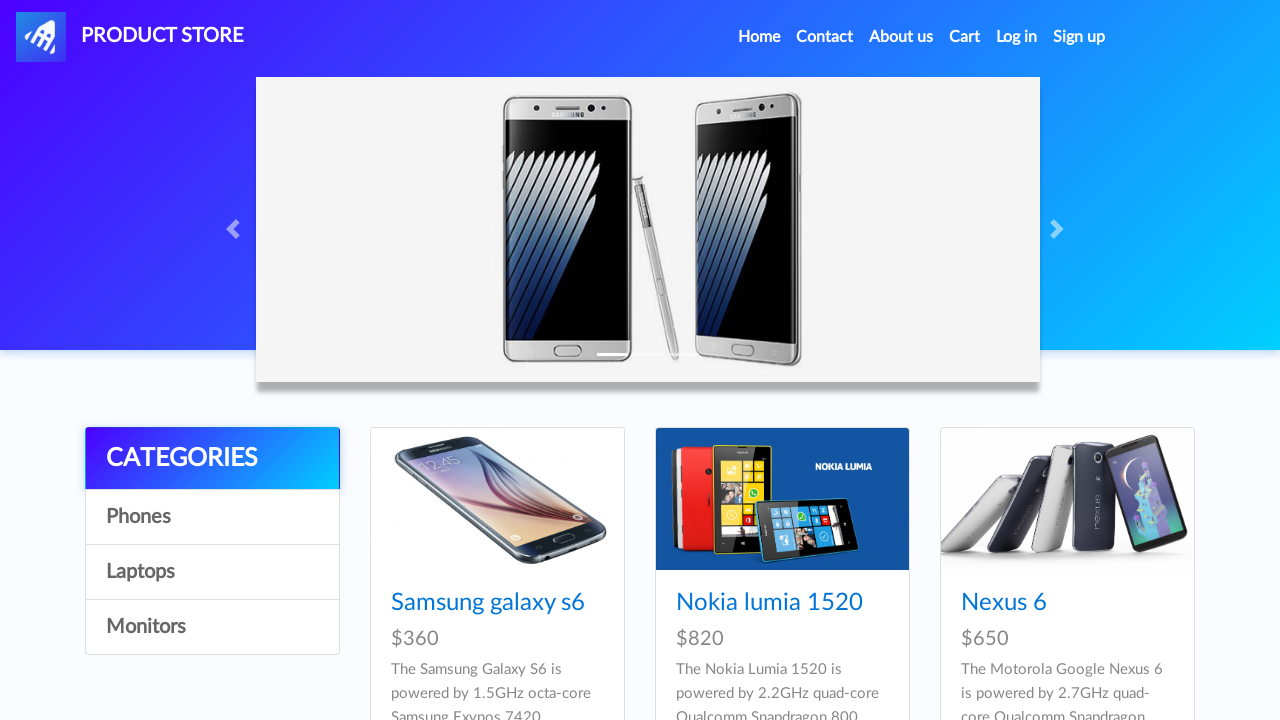

Waited for page DOM to be fully loaded
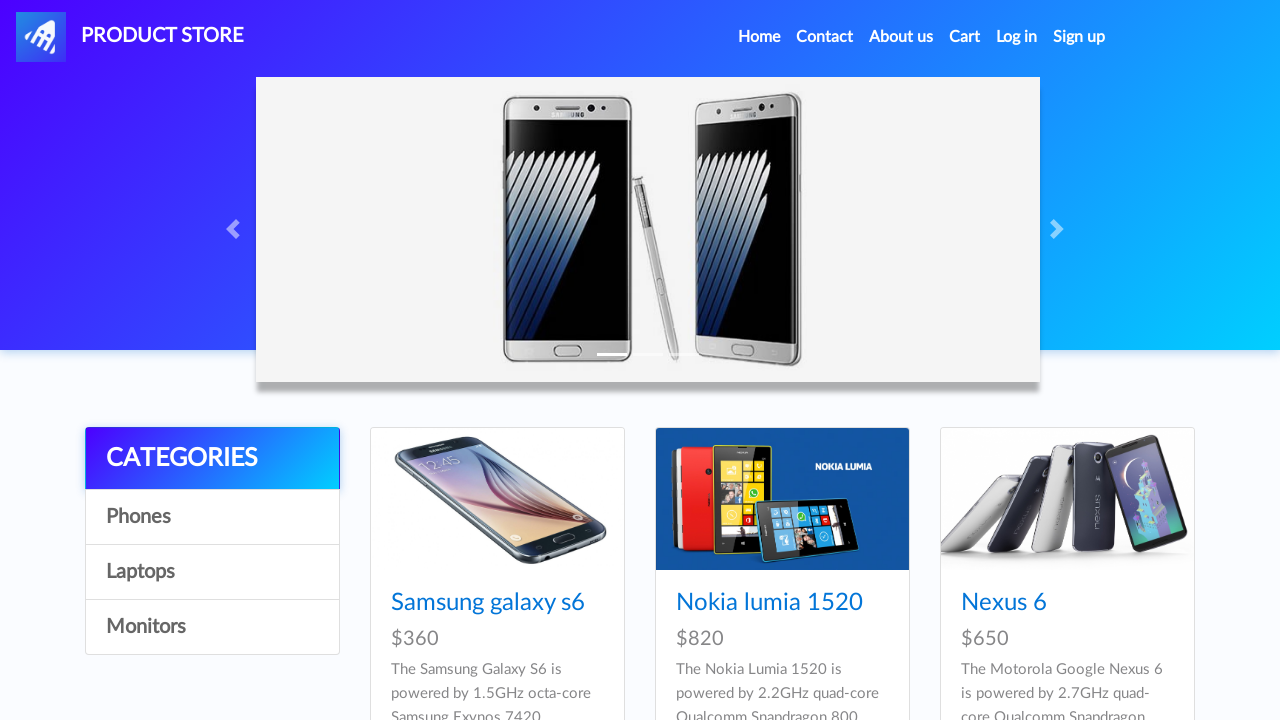

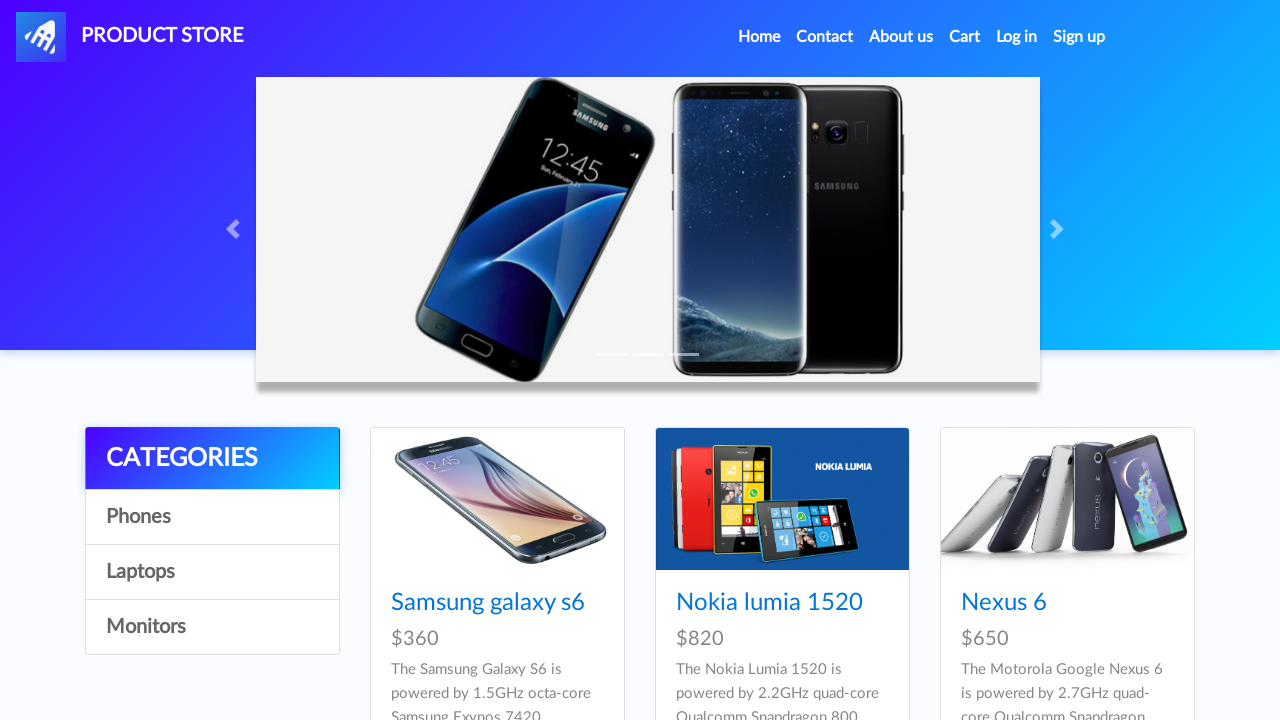